Tests clicking a login button using CSS selector with ID and attribute combination to verify the element is clickable on the CMS portal page

Starting URL: https://portaldev.cms.gov/portal/

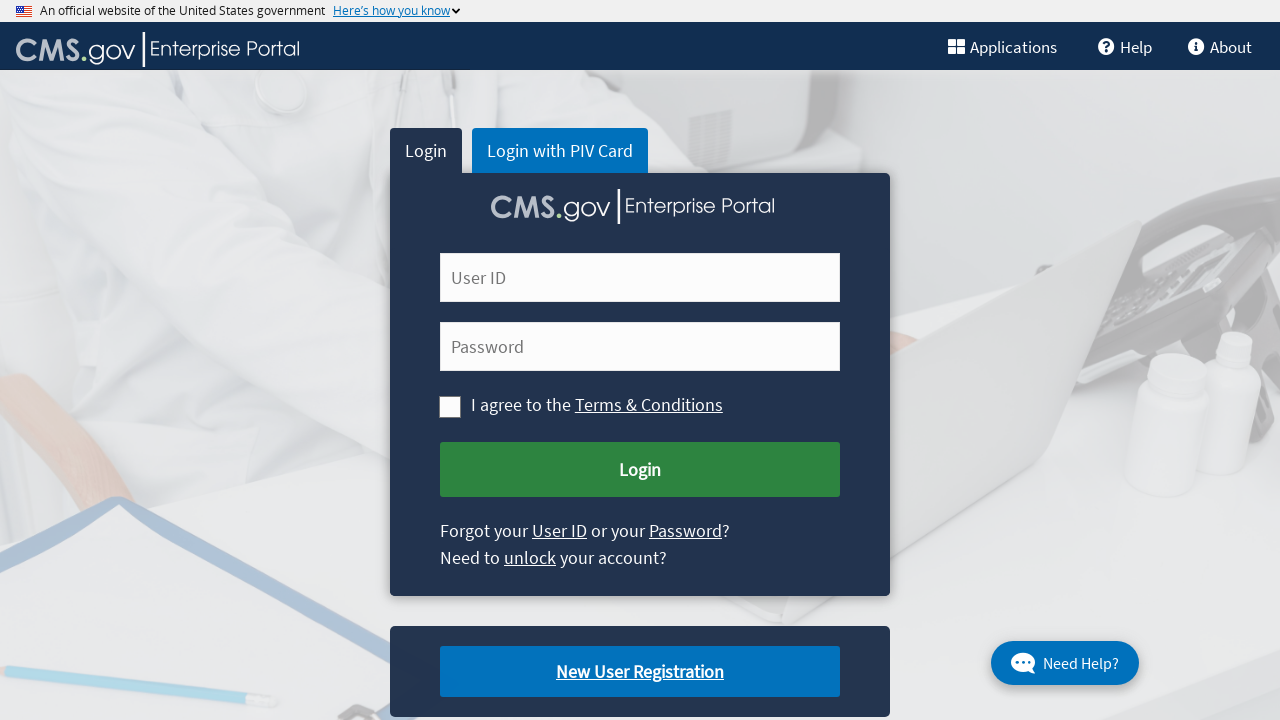

Waited 4 seconds for CMS portal page to load
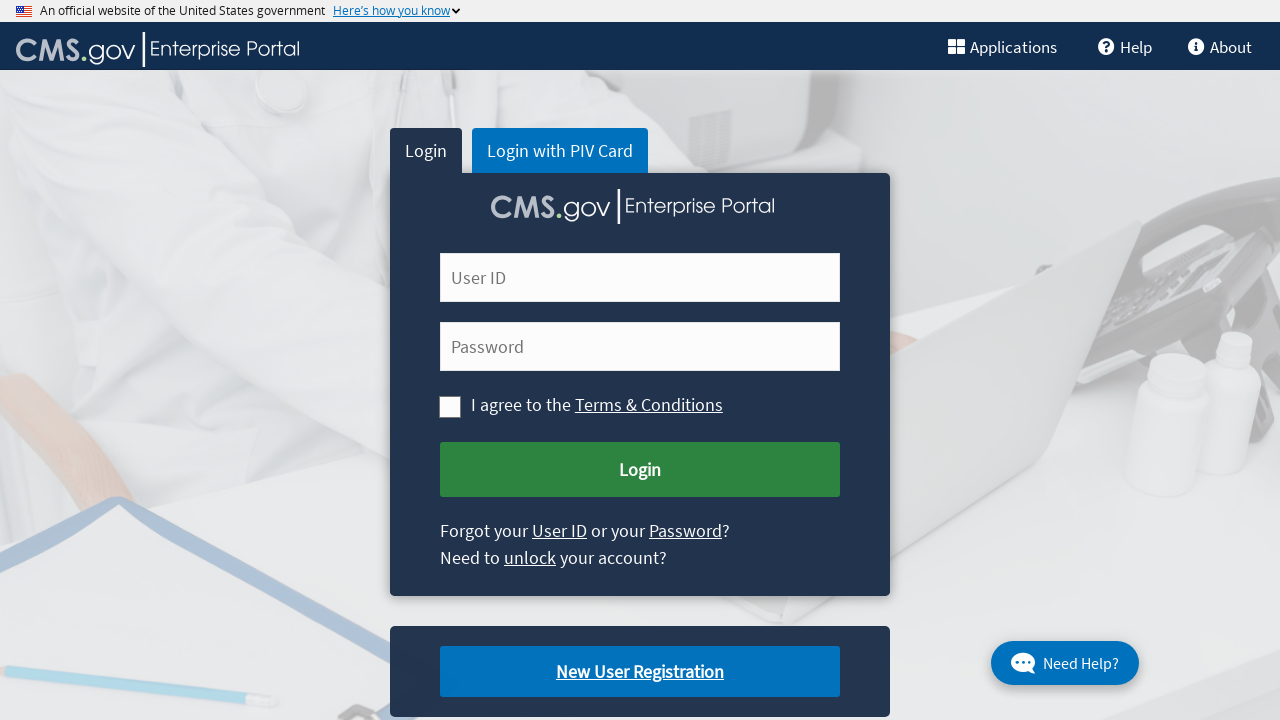

Clicked login button using CSS selector with ID and attribute combination at (640, 470) on button#cms-login-submit[name='Submit Login']
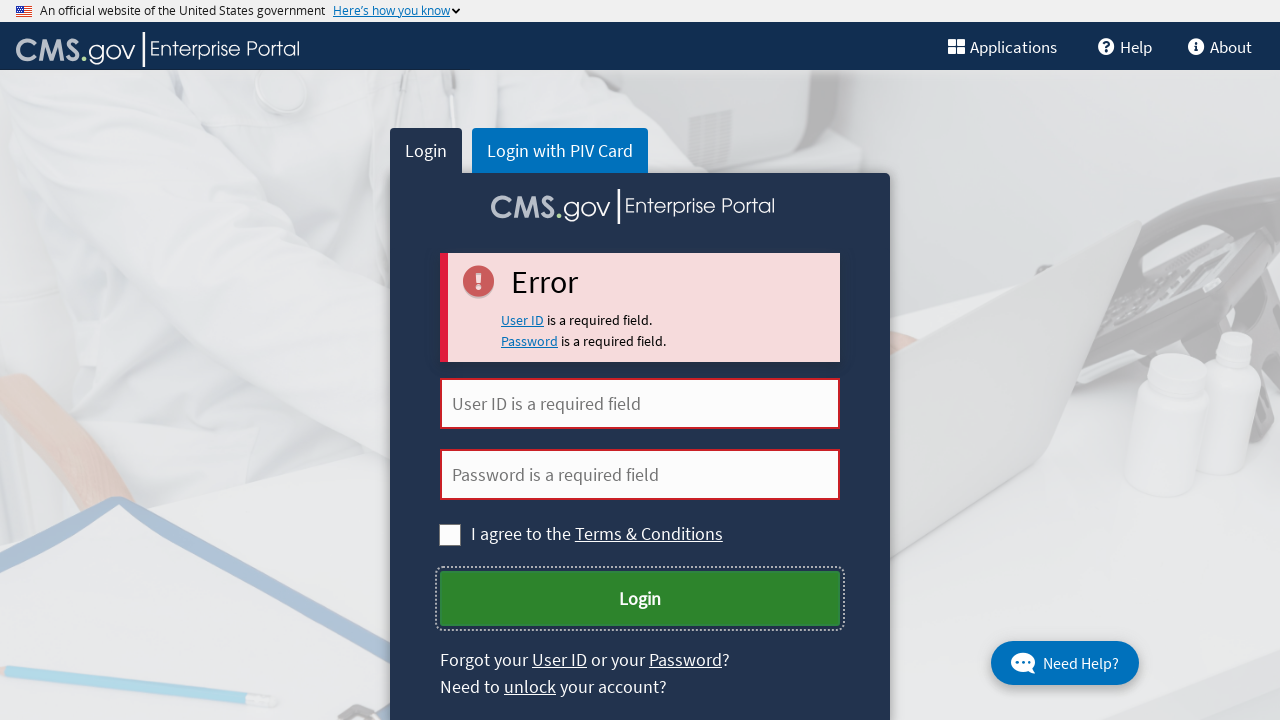

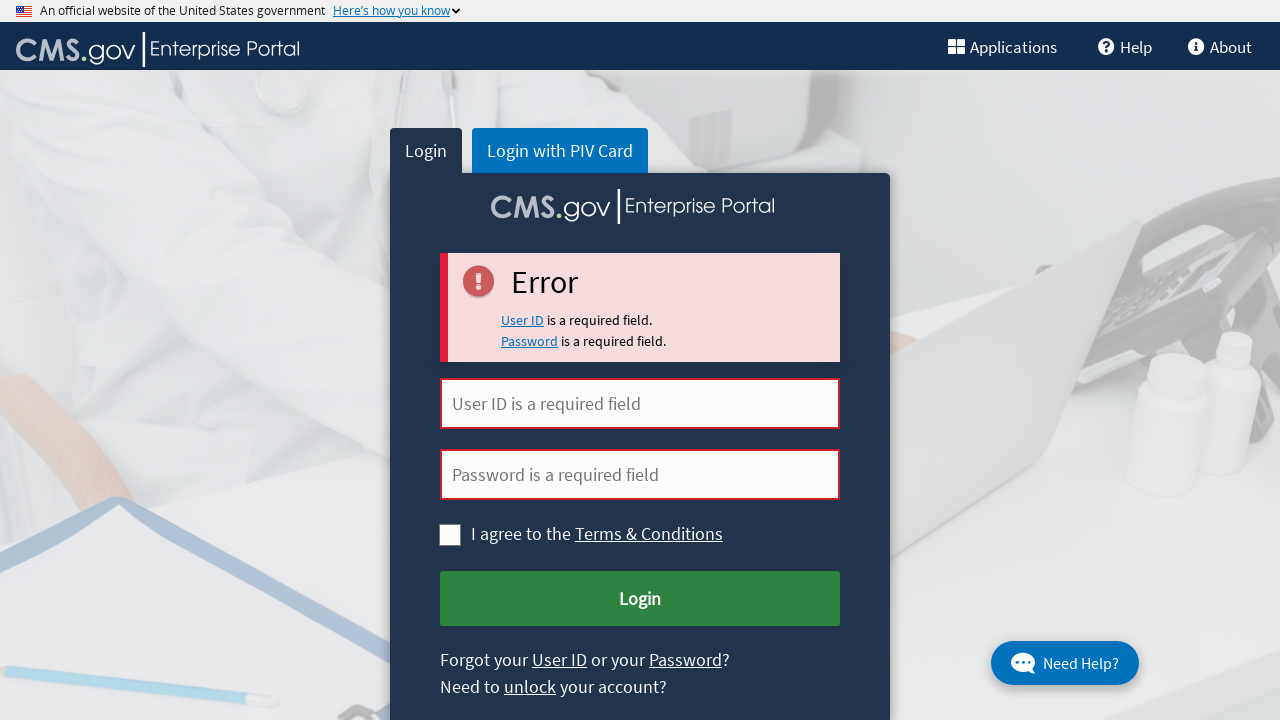